Tests drag and drop functionality within an iframe on jQuery UI demo page, then navigates back to parent frame to click on Demos link

Starting URL: https://jqueryui.com/droppable/

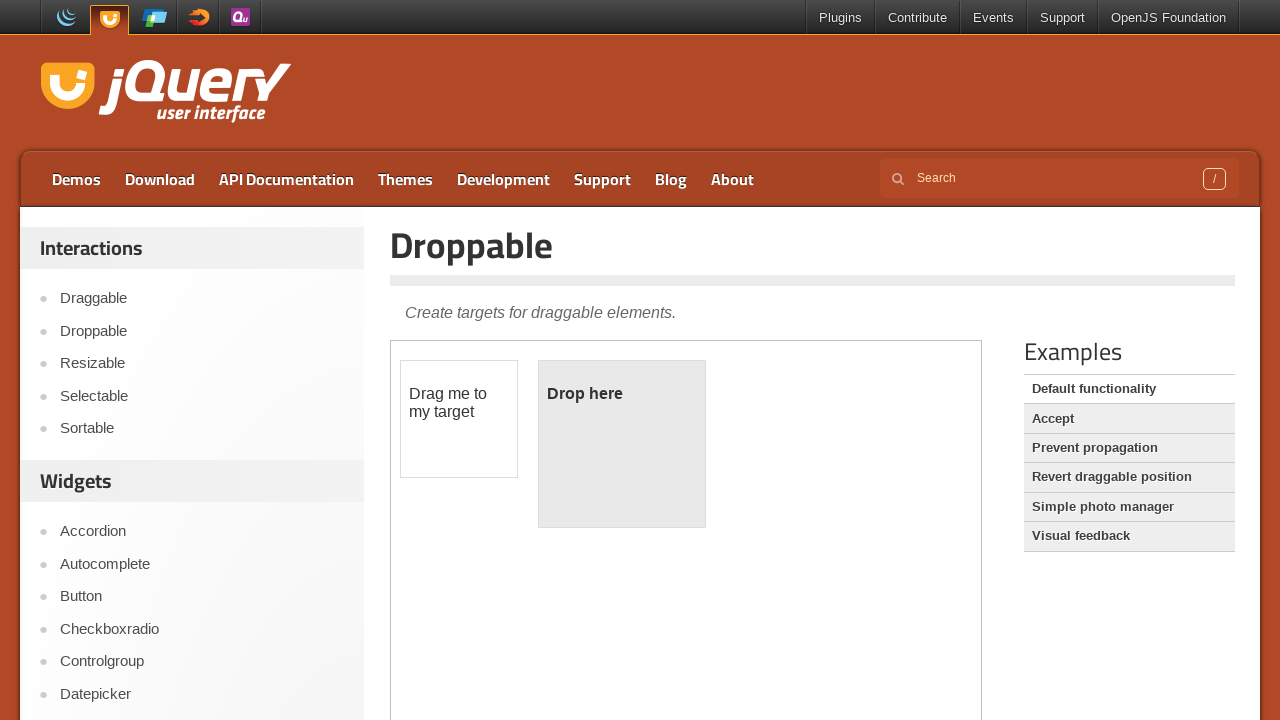

Located the iframe containing drag and drop demo
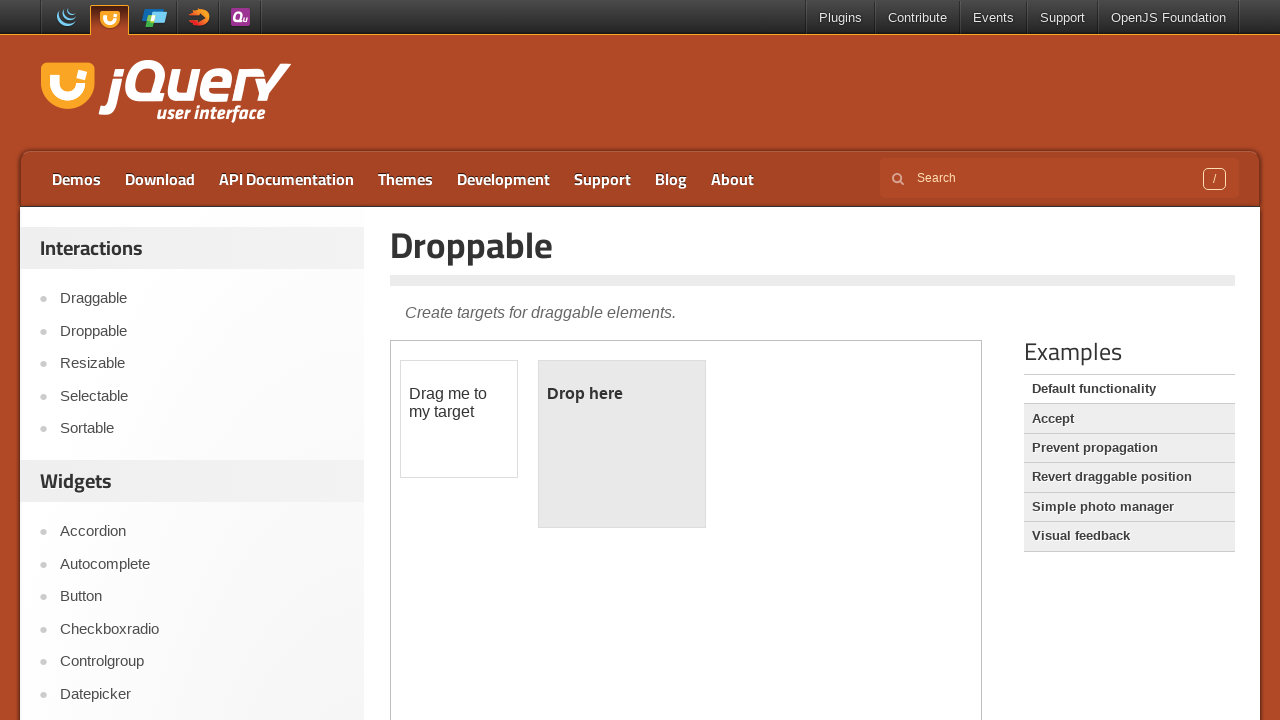

Located draggable element within iframe
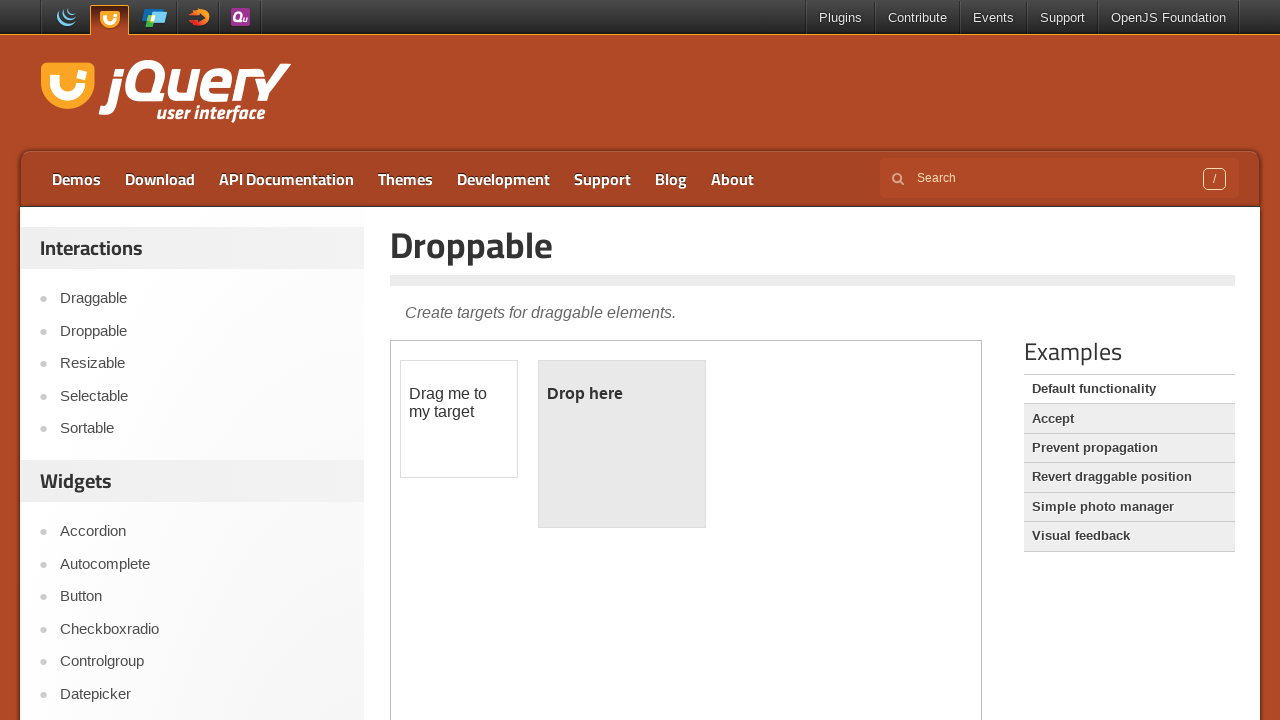

Located droppable element within iframe
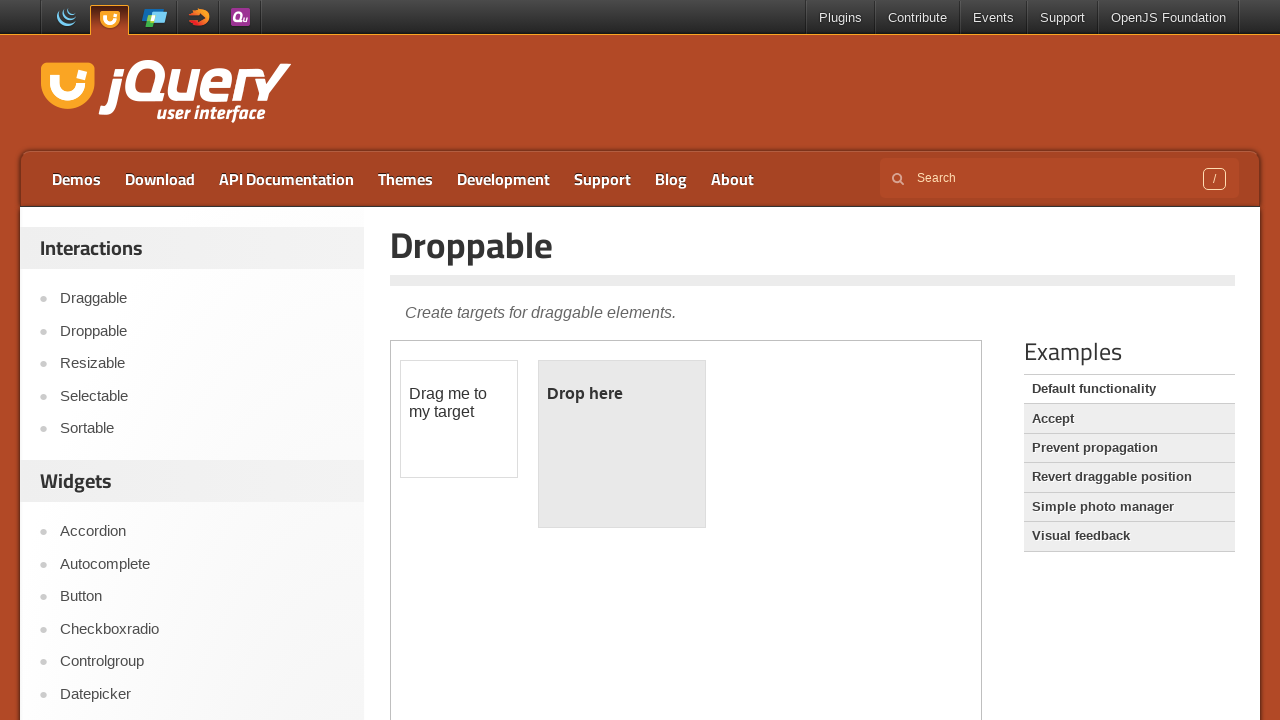

Performed drag and drop of draggable element to droppable element at (622, 444)
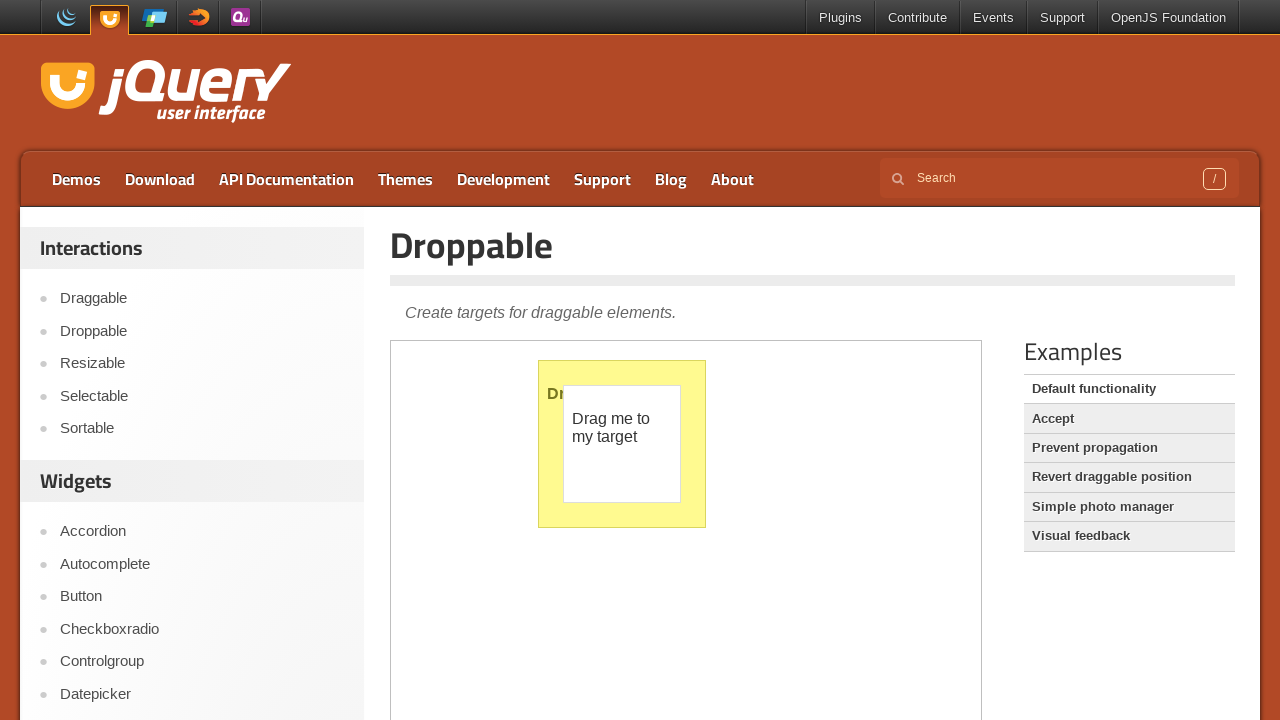

Clicked on Demos link in parent frame at (76, 179) on xpath=//a[normalize-space()='Demos']
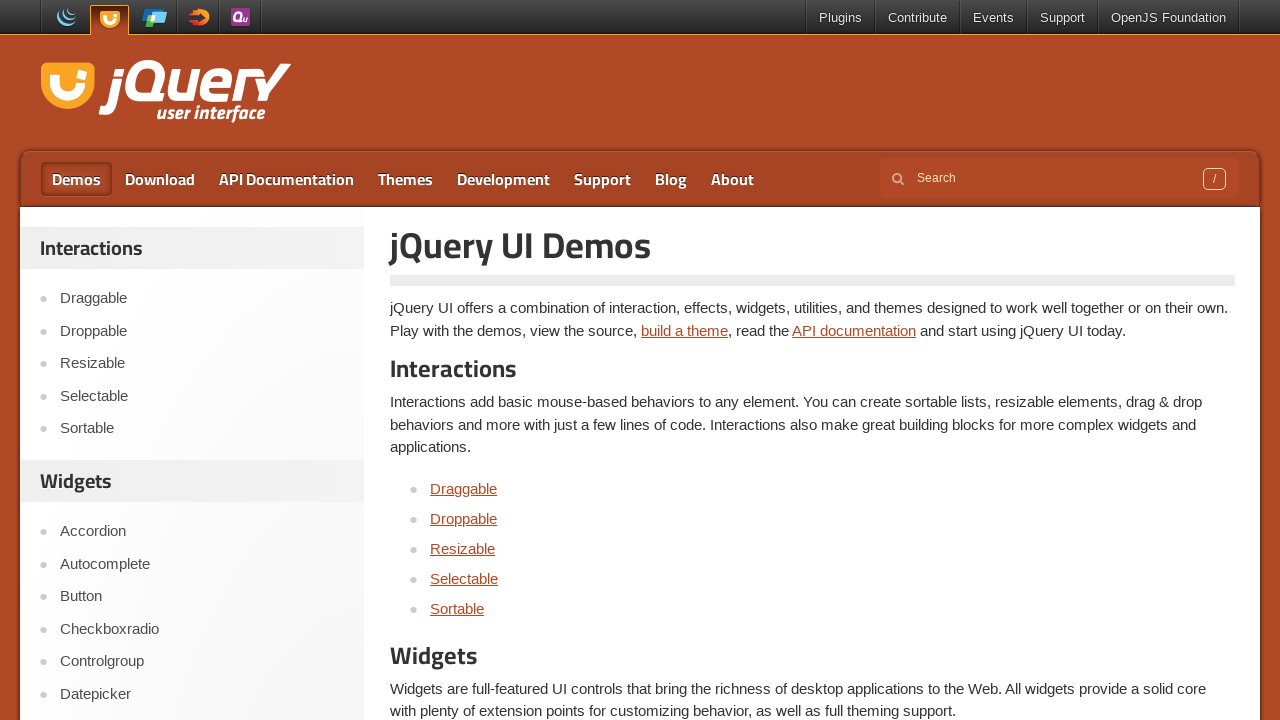

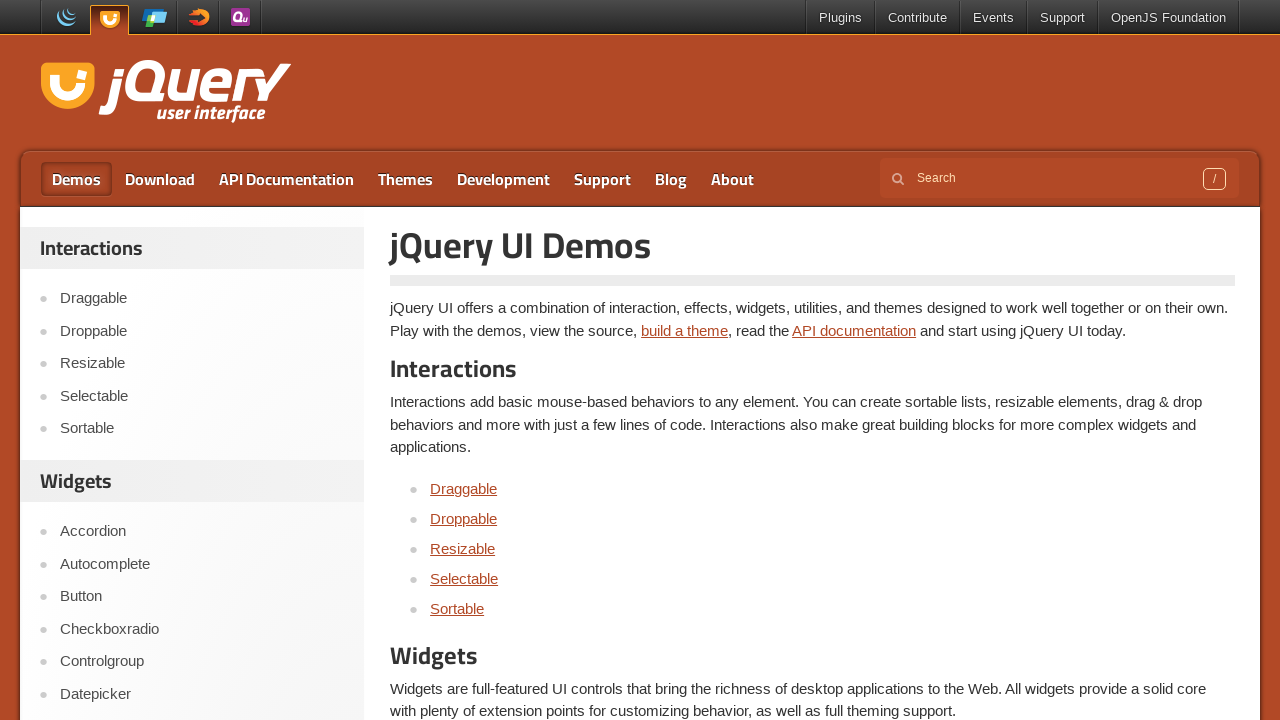